Tests window handle functionality by opening a new window, filling a form field in the new window, closing it, then returning to the parent window to fill another field

Starting URL: https://www.hyrtutorials.com/p/window-handles-practice.html

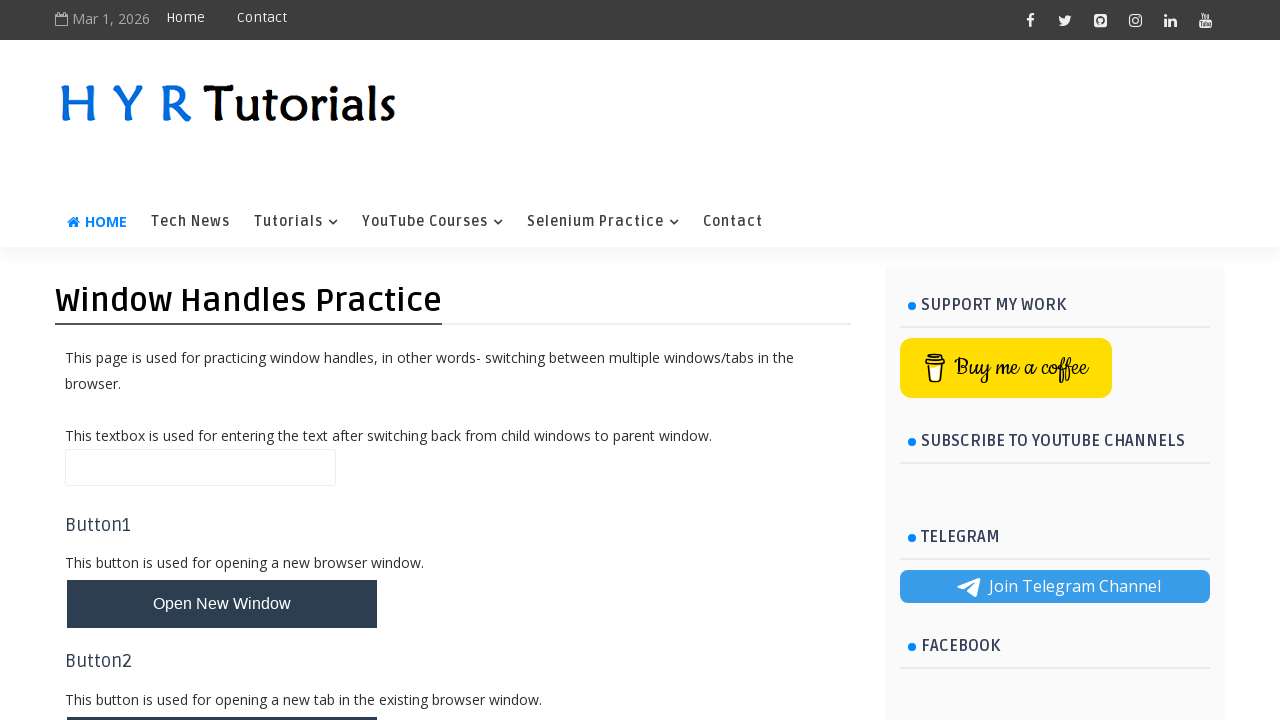

Clicked button to open new window at (222, 604) on #newWindowBtn
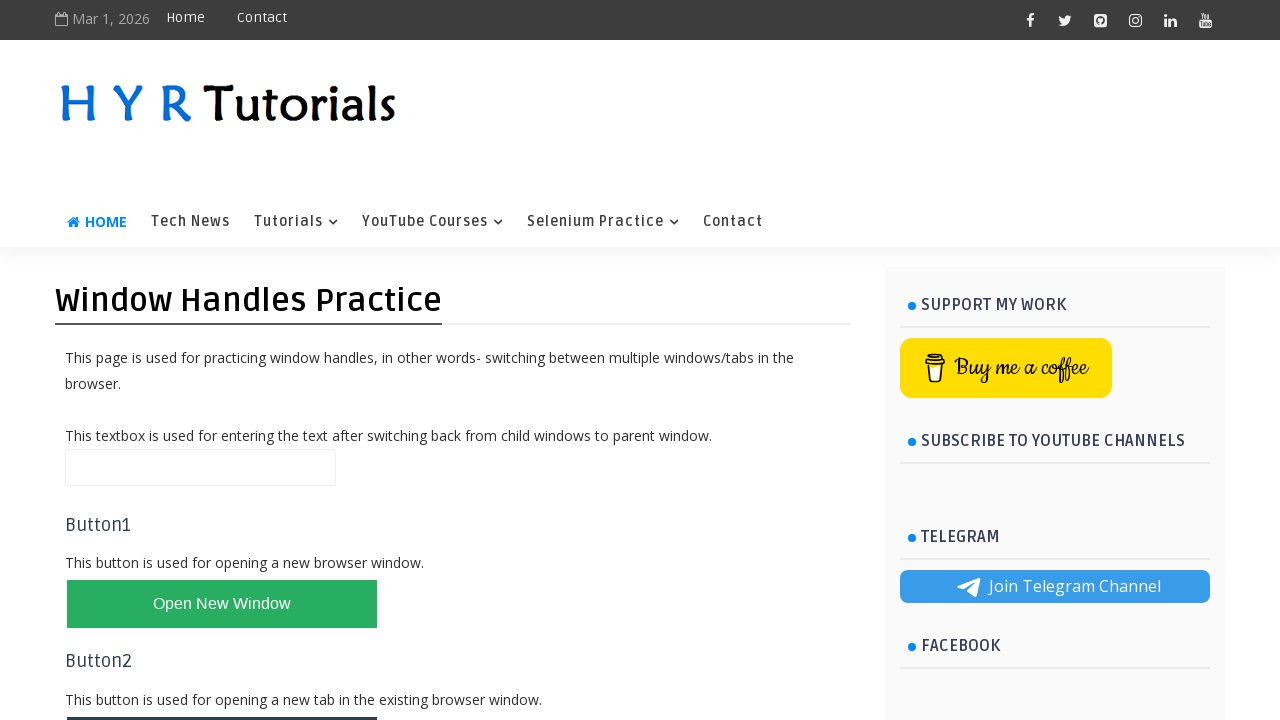

New window opened and page object retrieved
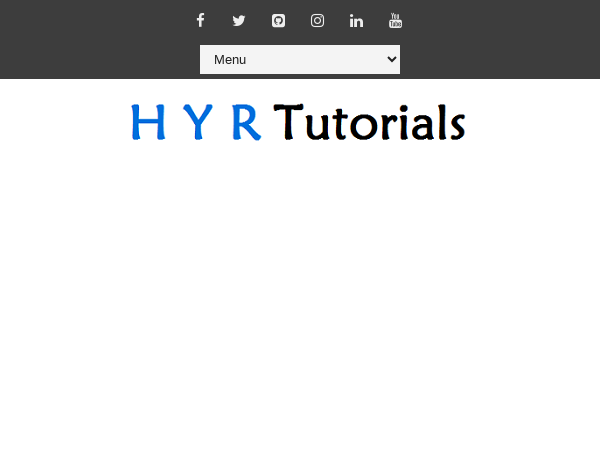

Filled firstName field with 'Ankitha' in new window on #firstName
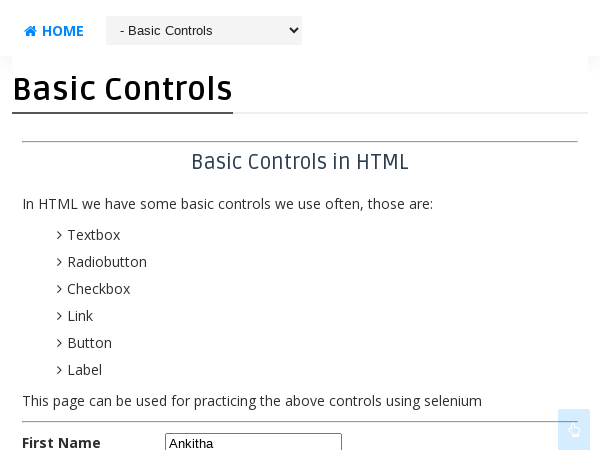

Closed the new window
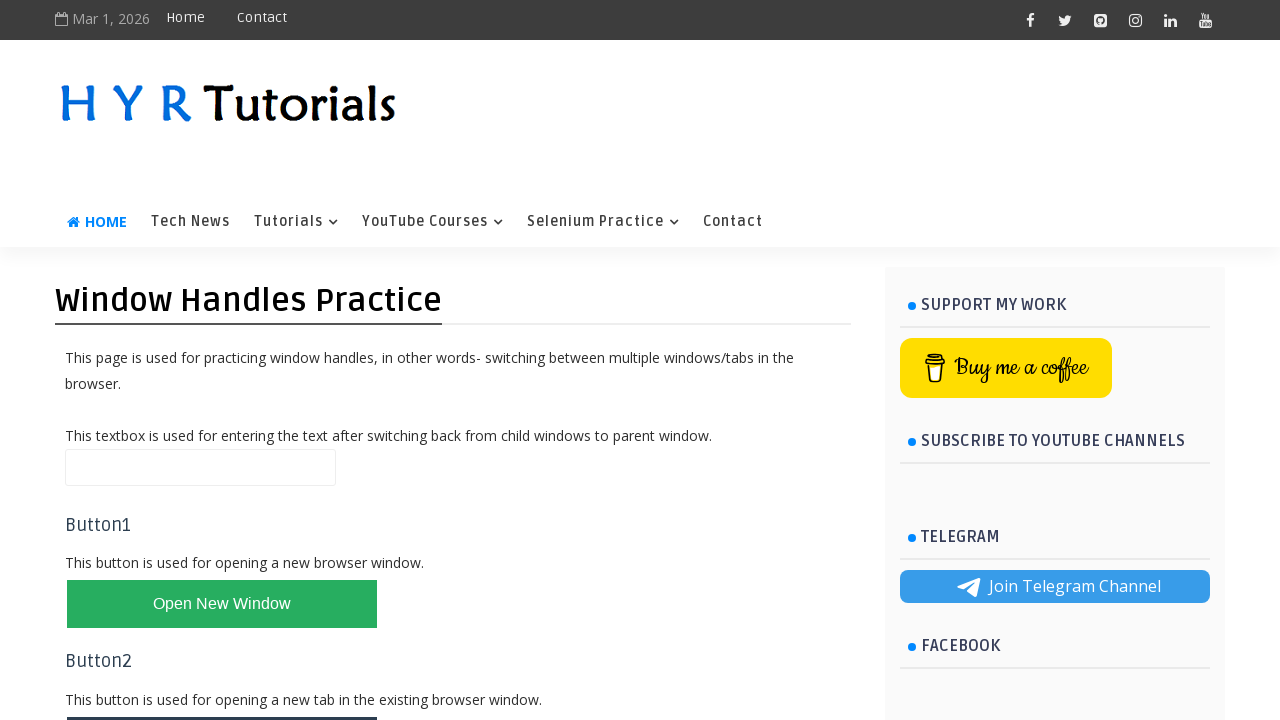

Filled name field with 'hii' in parent window on #name
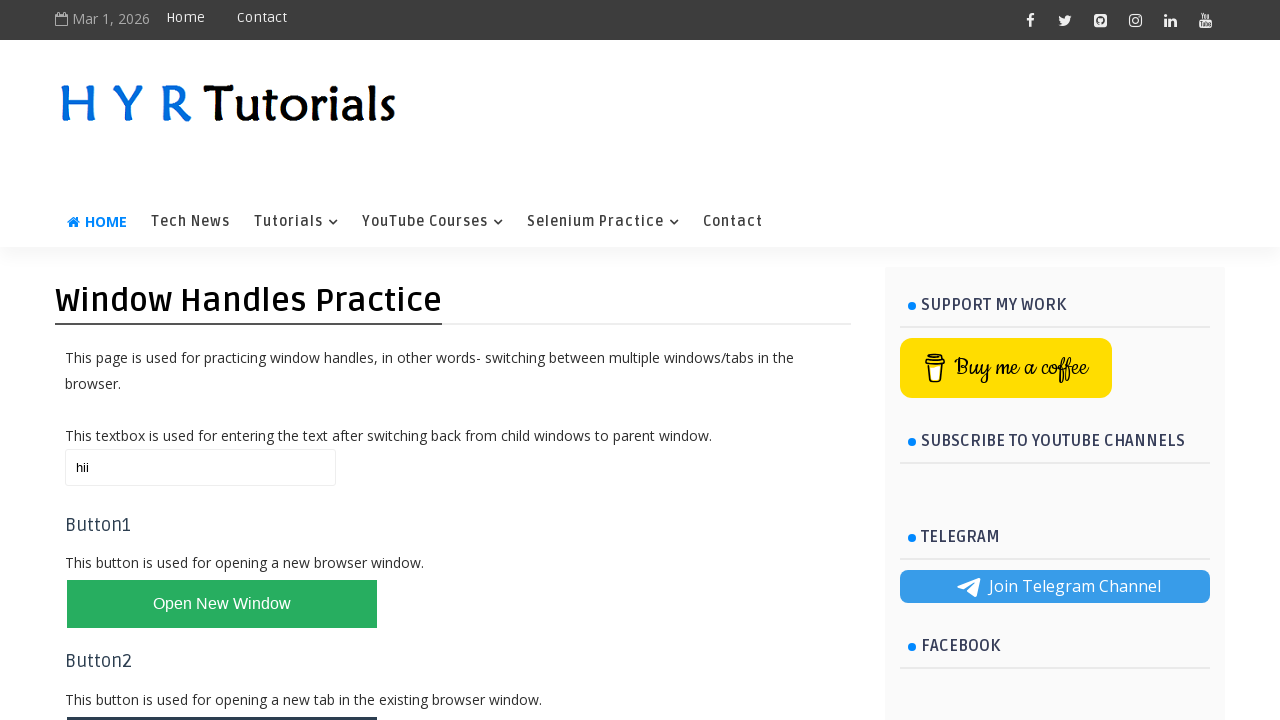

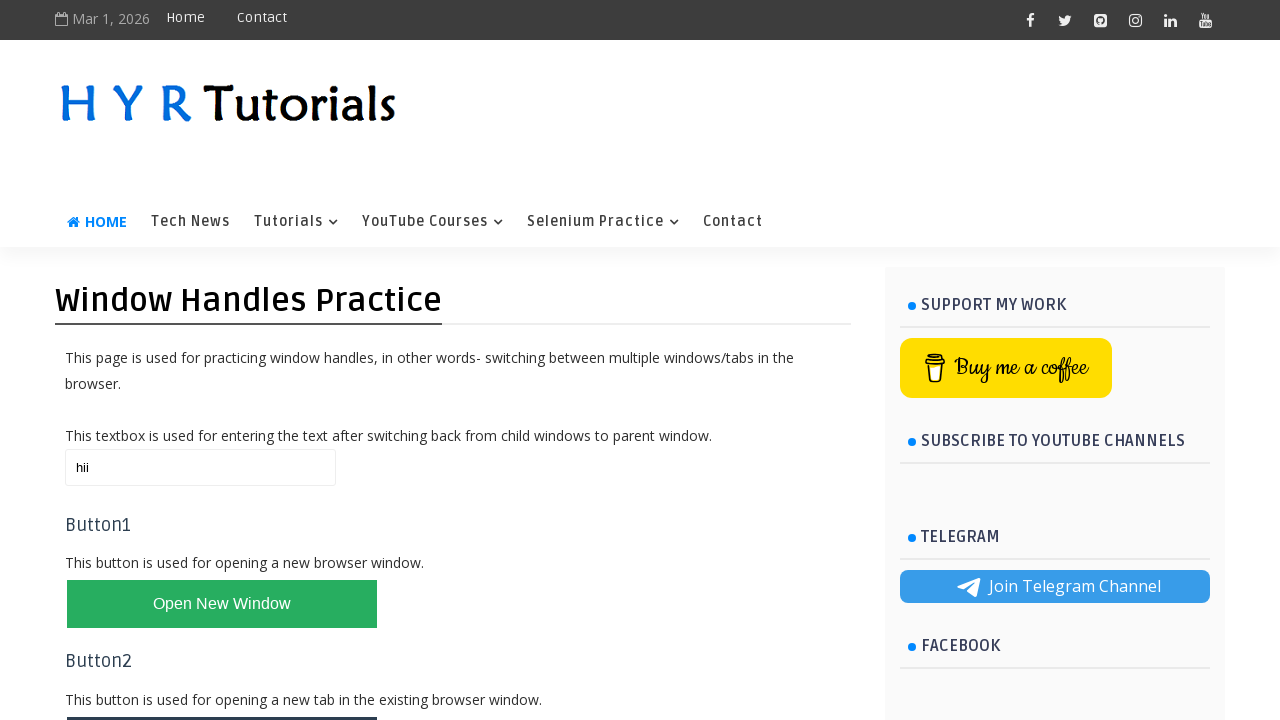